Tests deleting the last paragraph of multi-paragraph text using keyboard shortcuts (End, Ctrl+Shift+Up, Delete)

Starting URL: https://the-internet.herokuapp.com/tinymce

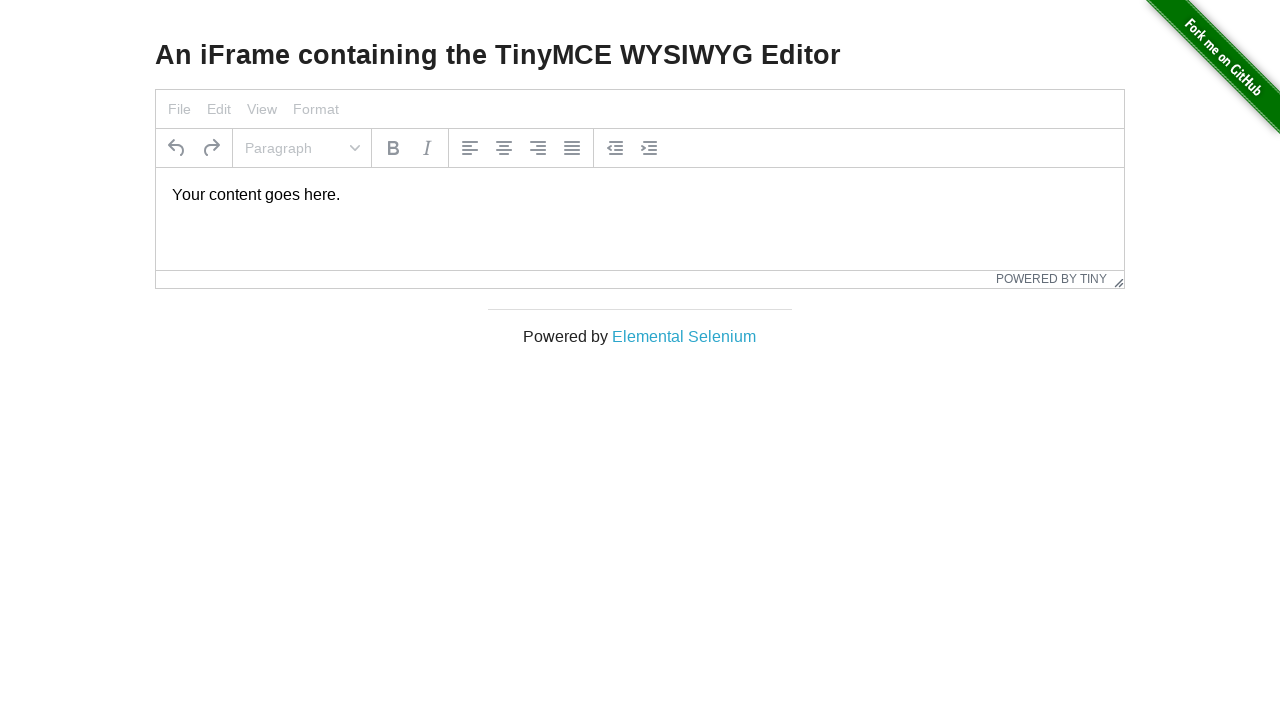

Waited for page header to confirm TinyMCE editor page loaded
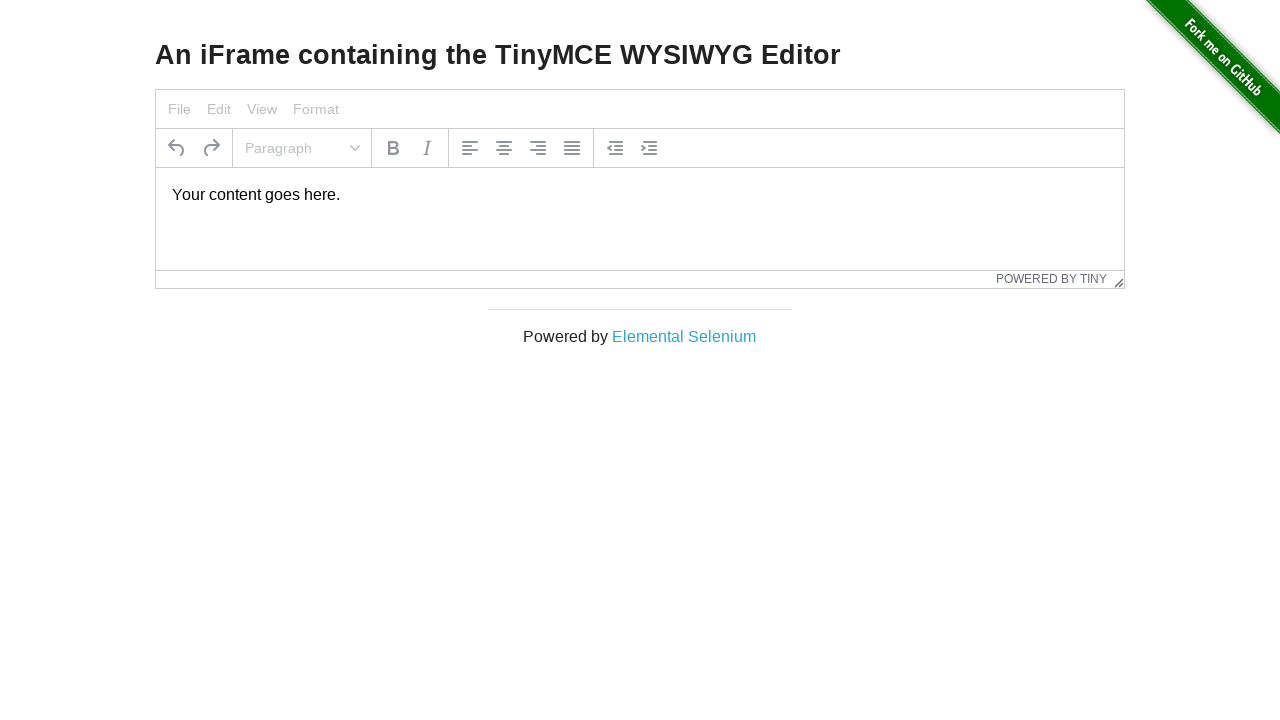

Waited for Rich Text Area iframe to be visible
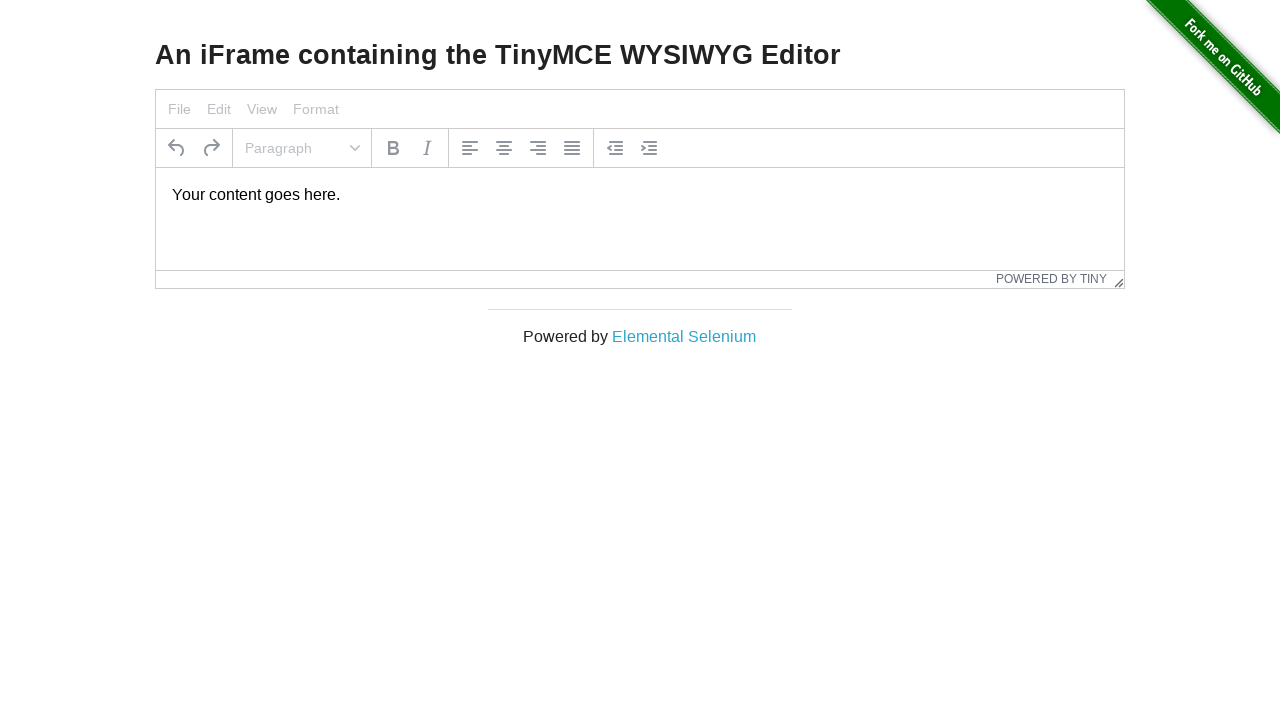

Switched to iframe context for TinyMCE editor
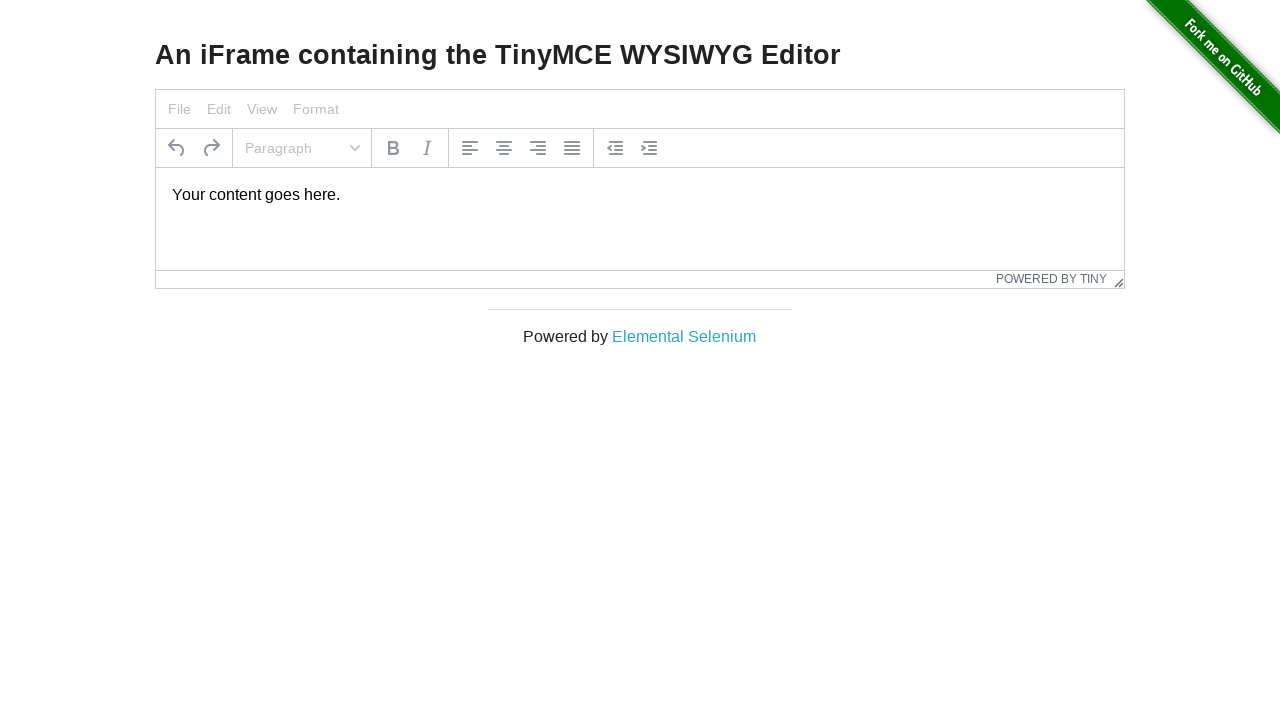

Clicked on paragraph to focus the editor at (640, 195) on iframe[title="Rich Text Area"] >> internal:control=enter-frame >> p
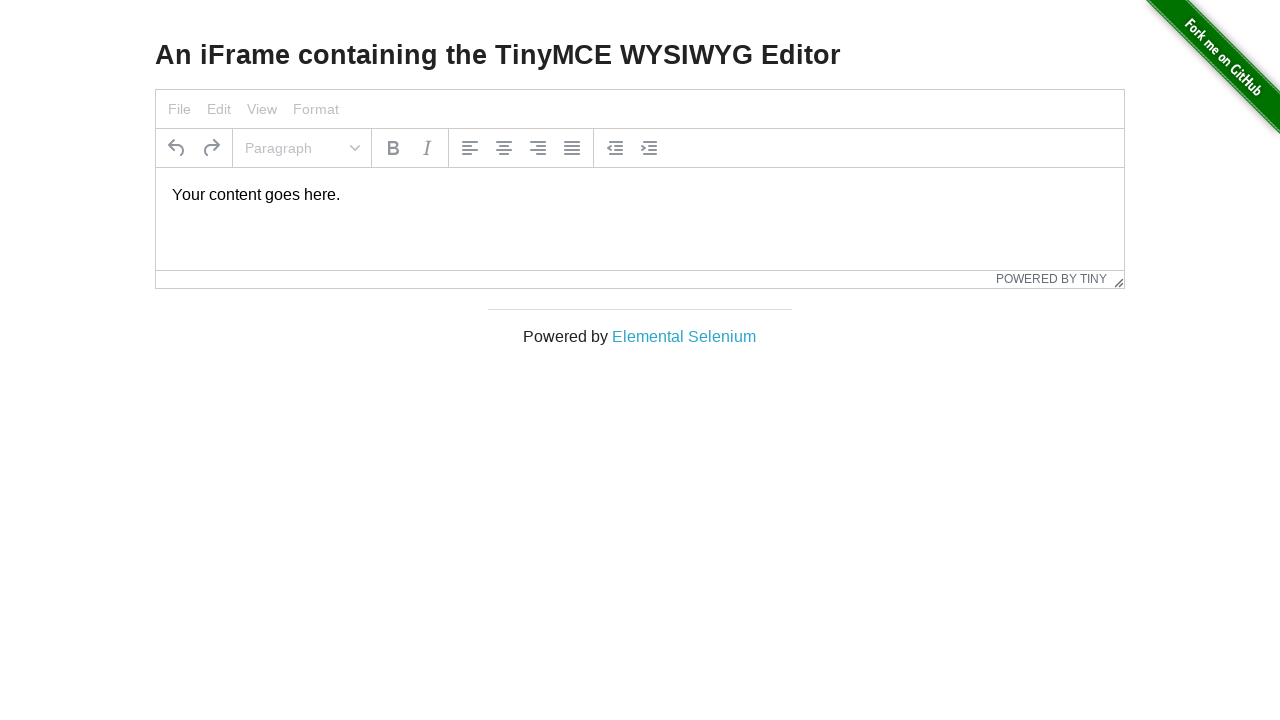

Pressed Control key down
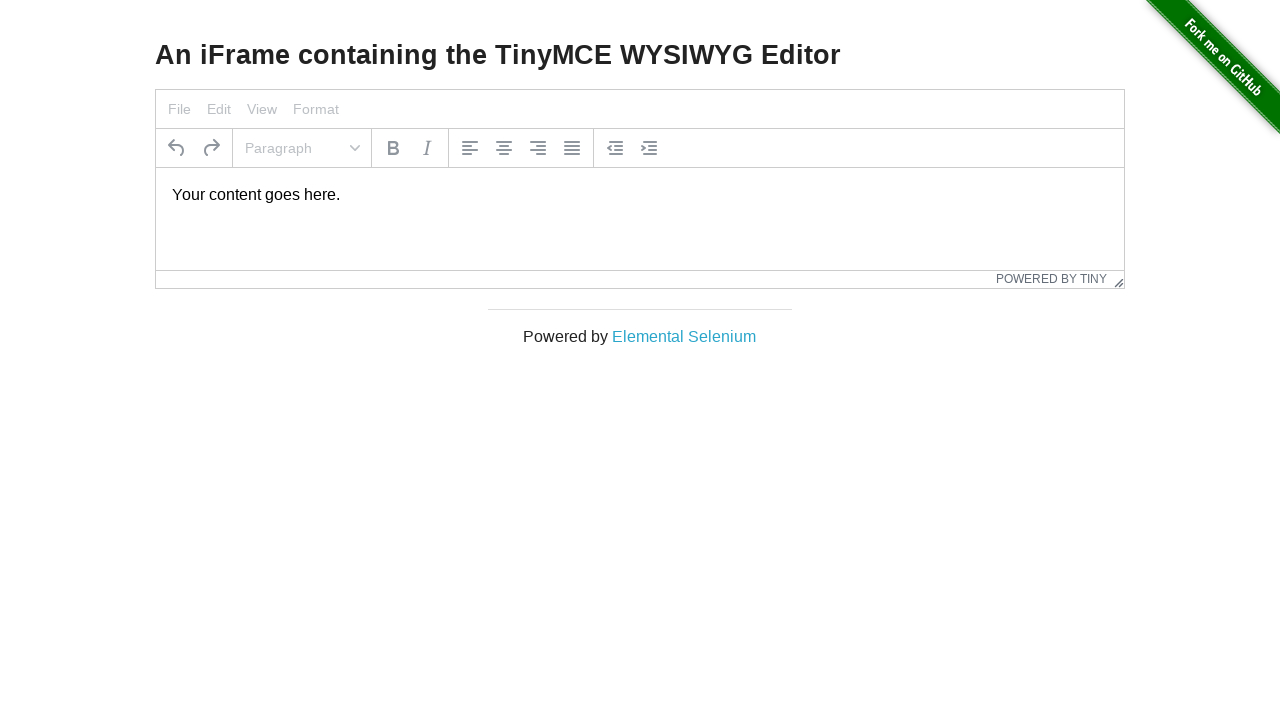

Pressed 'a' key to select all text
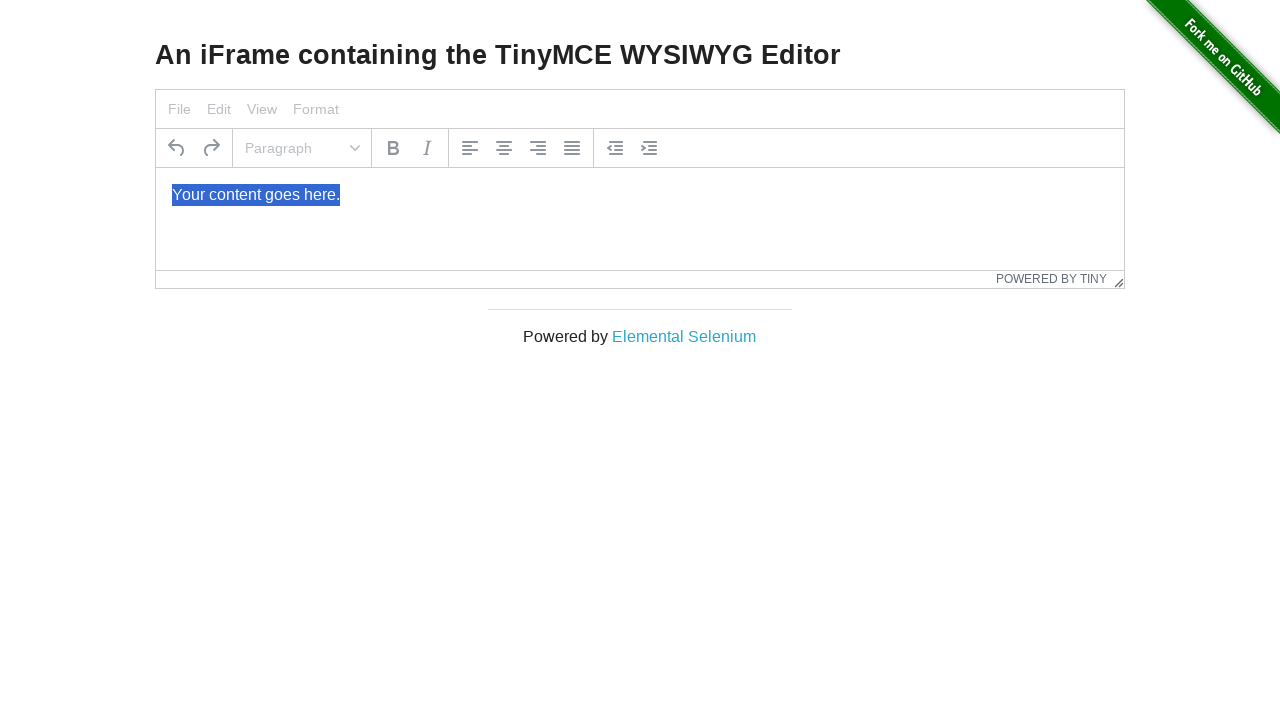

Released Control key
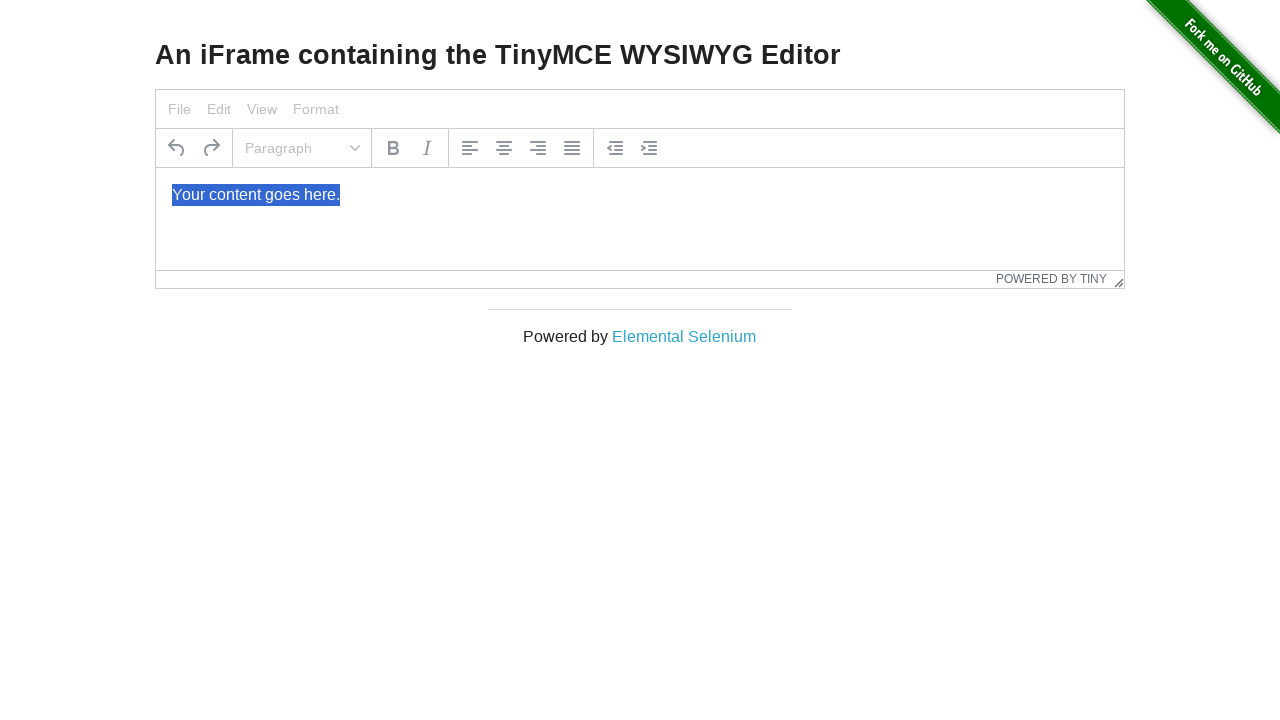

Typed new multi-paragraph text with three paragraphs
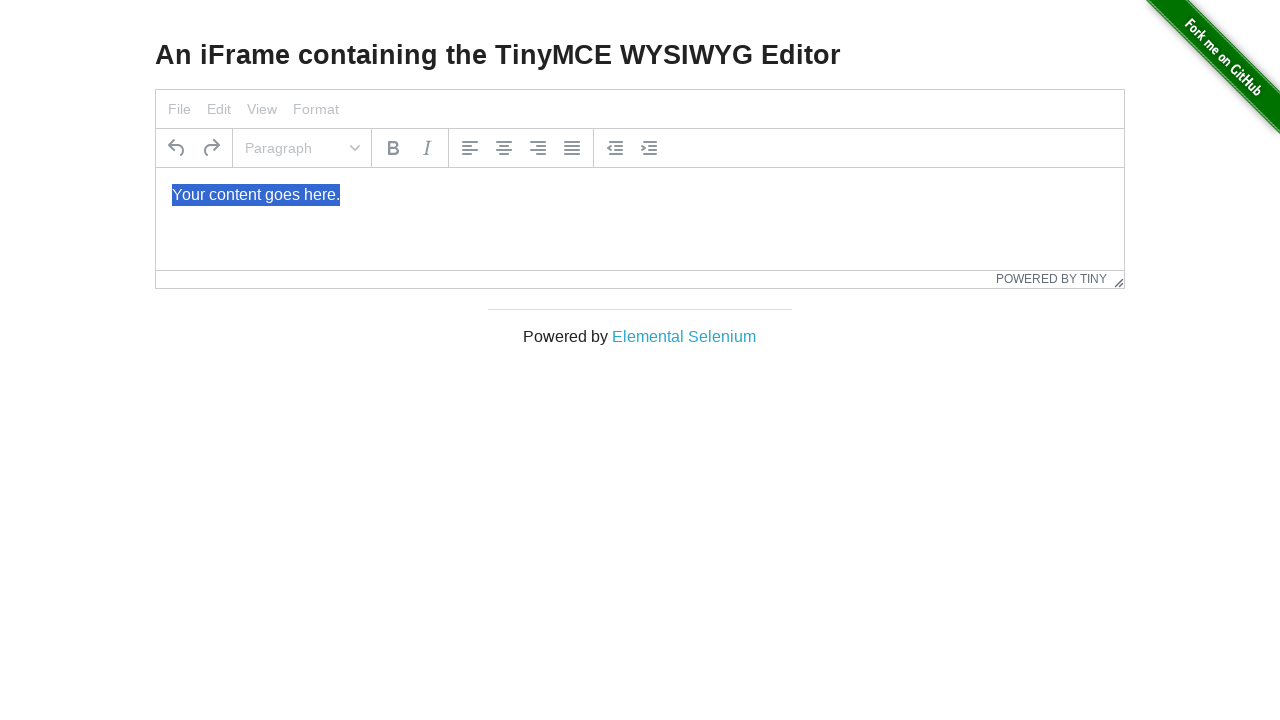

Waited for text to update in the editor
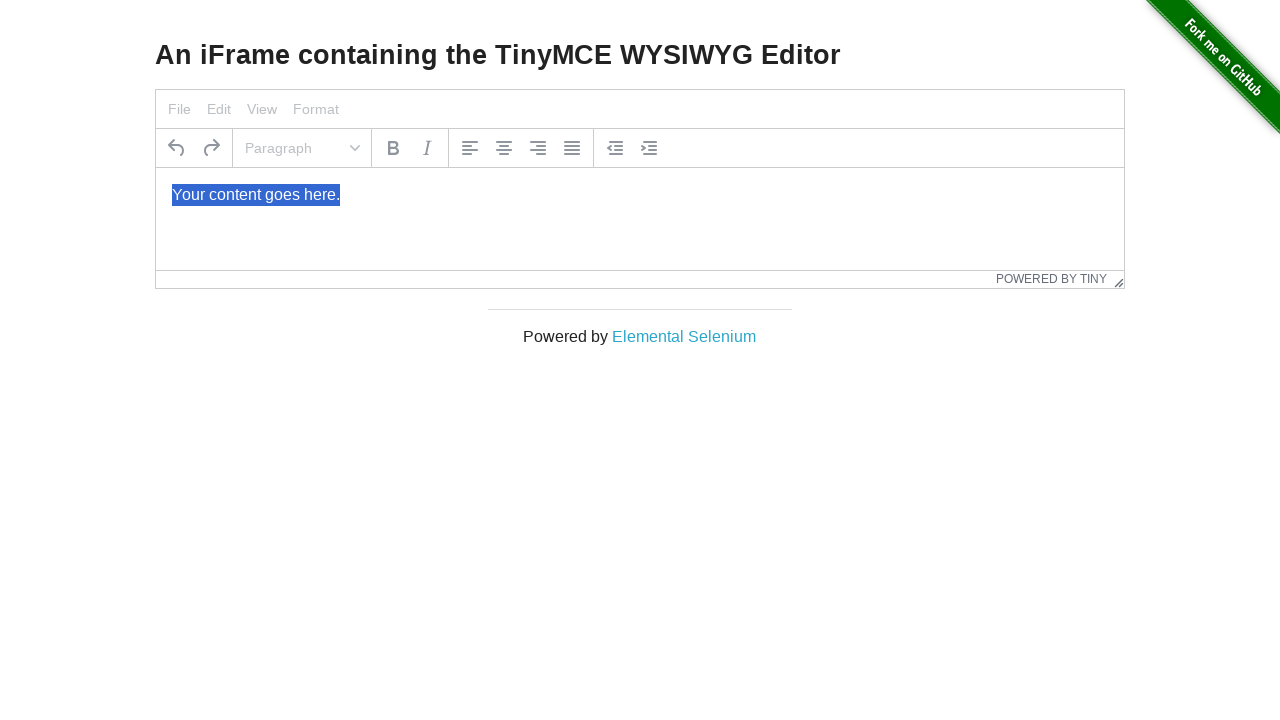

Pressed End key to move cursor to end of text
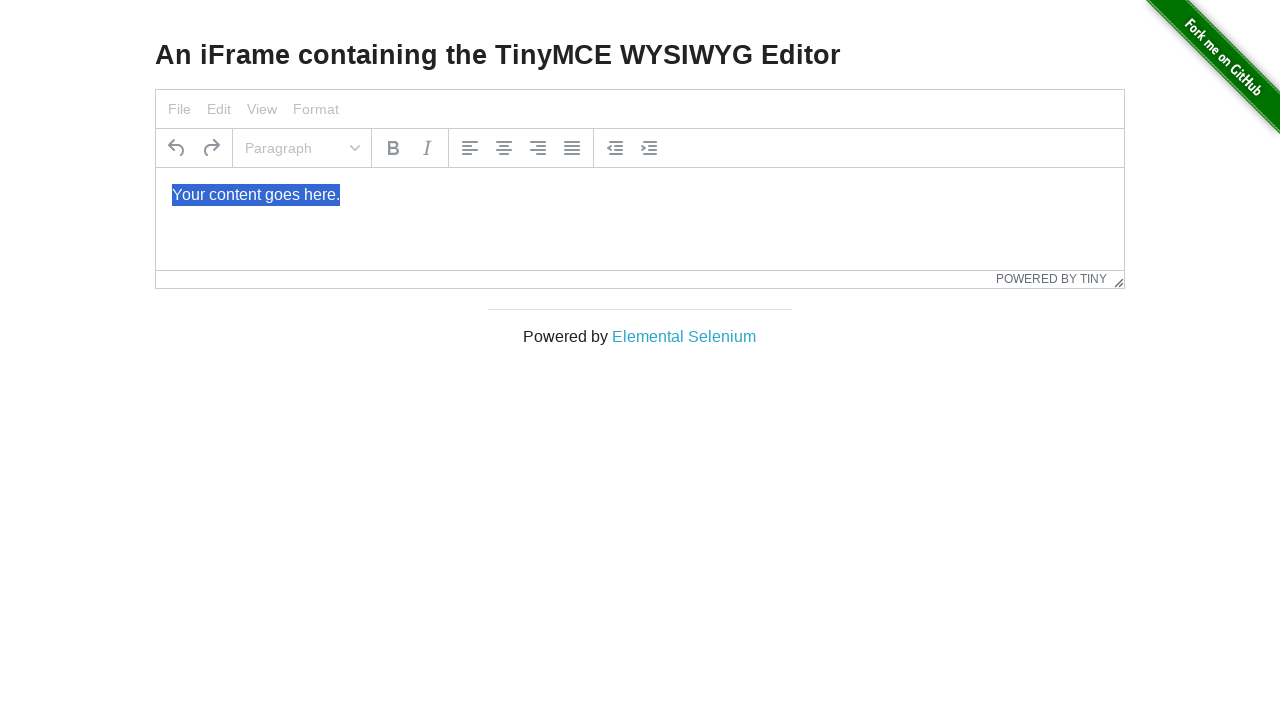

Pressed Control key down to prepare for selection
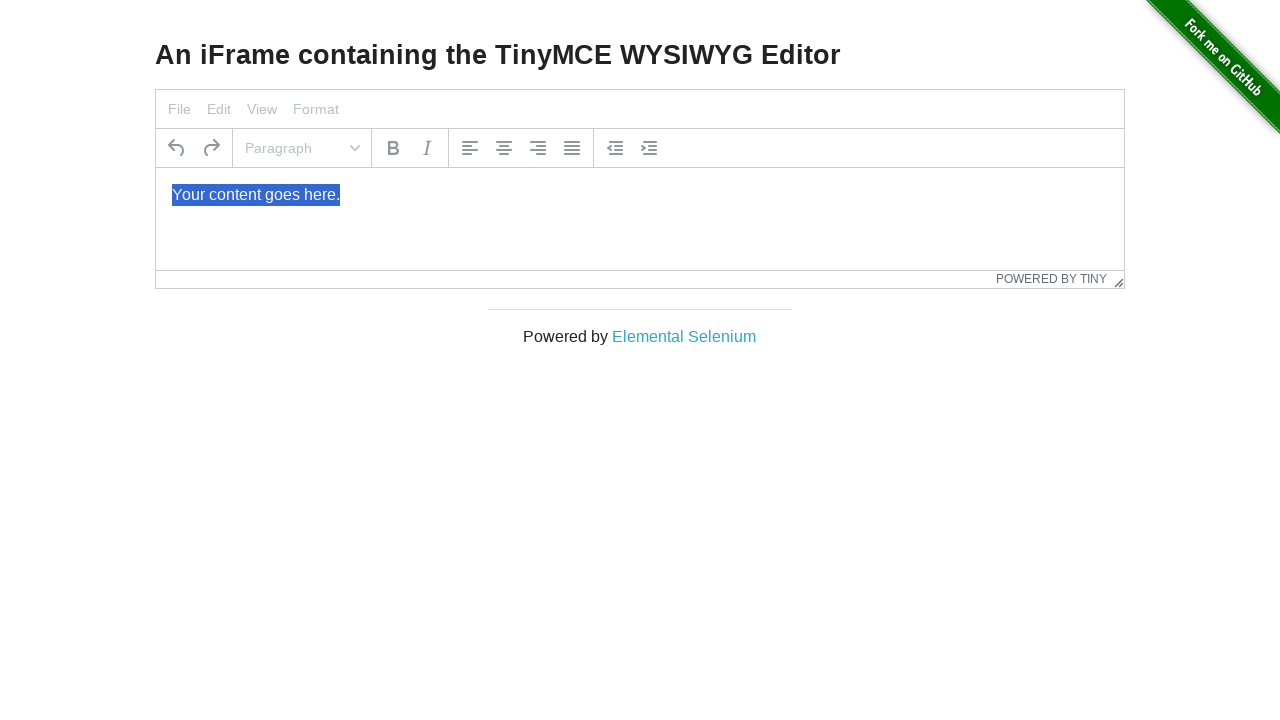

Pressed Shift key down to prepare for selection
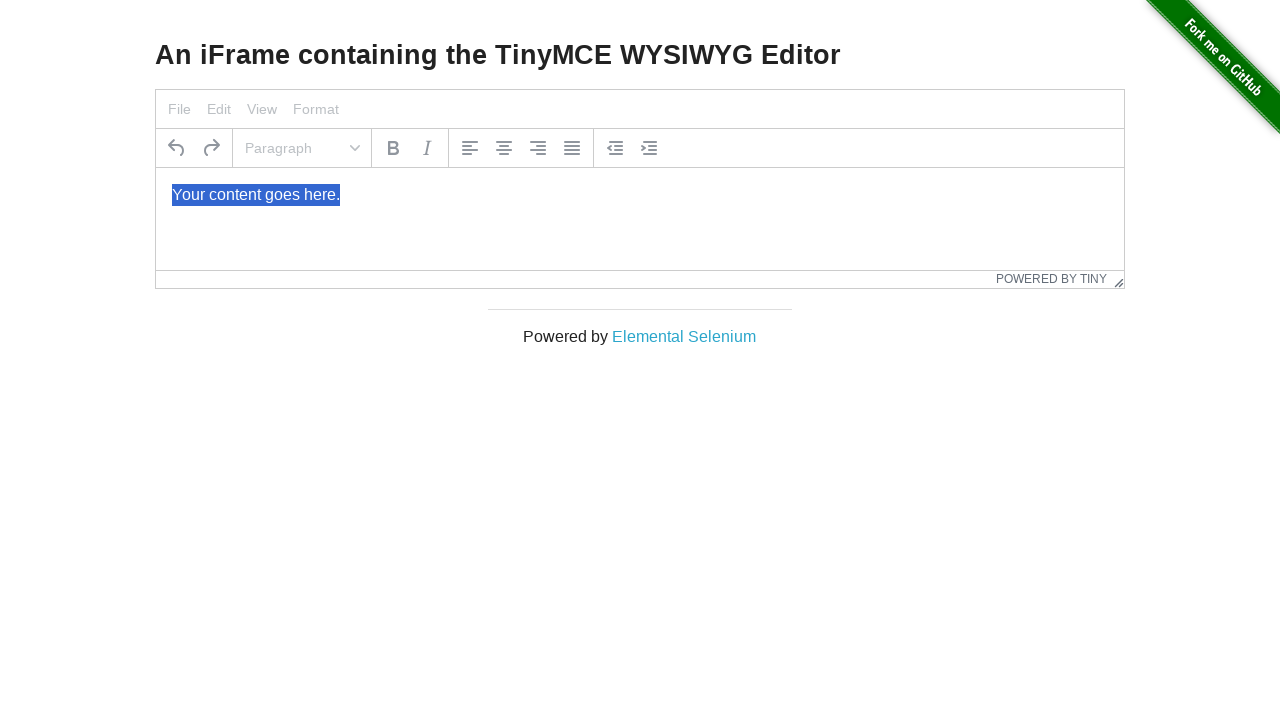

Pressed ArrowUp to select last paragraph with Ctrl+Shift+Up
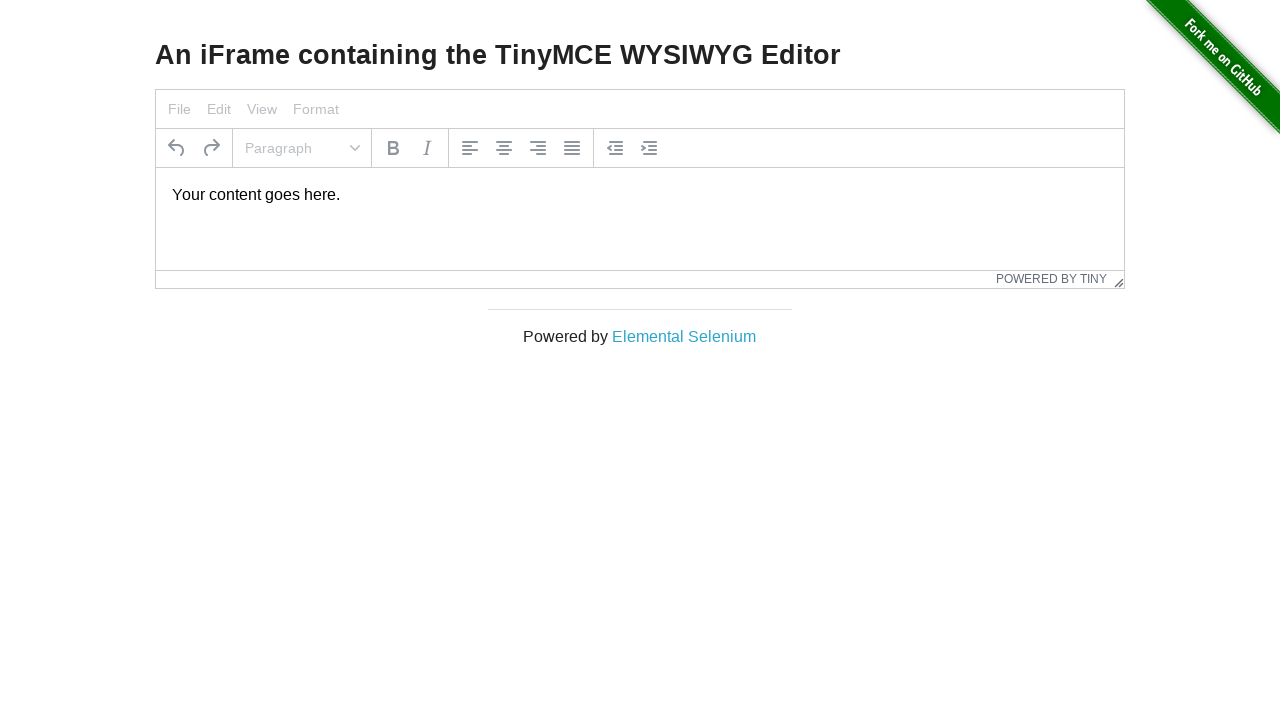

Released Control key
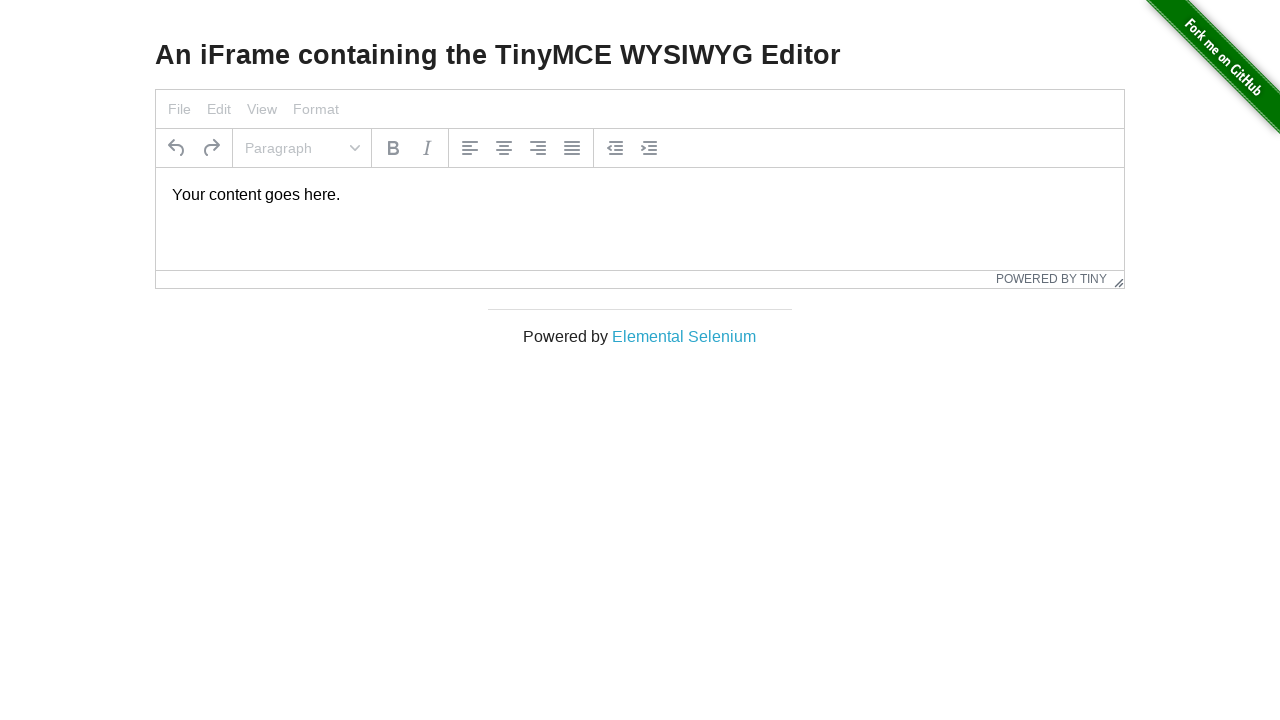

Released Shift key
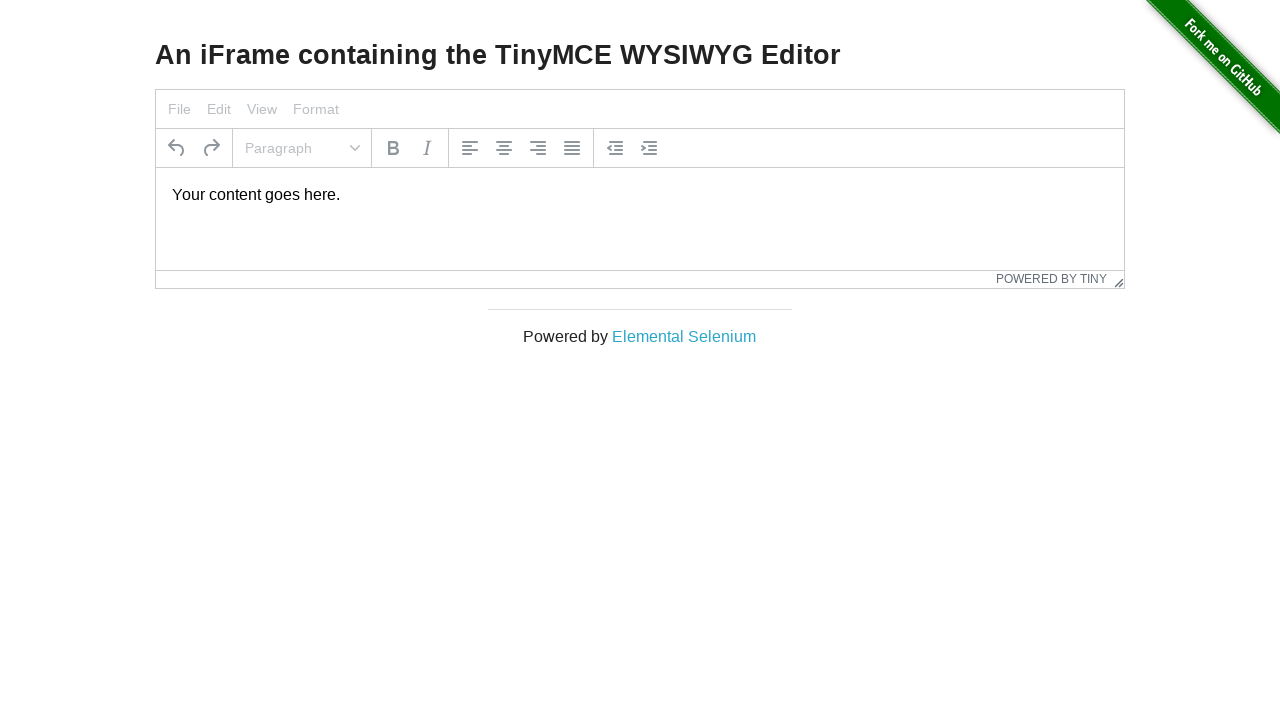

Pressed Delete key to remove the selected last paragraph
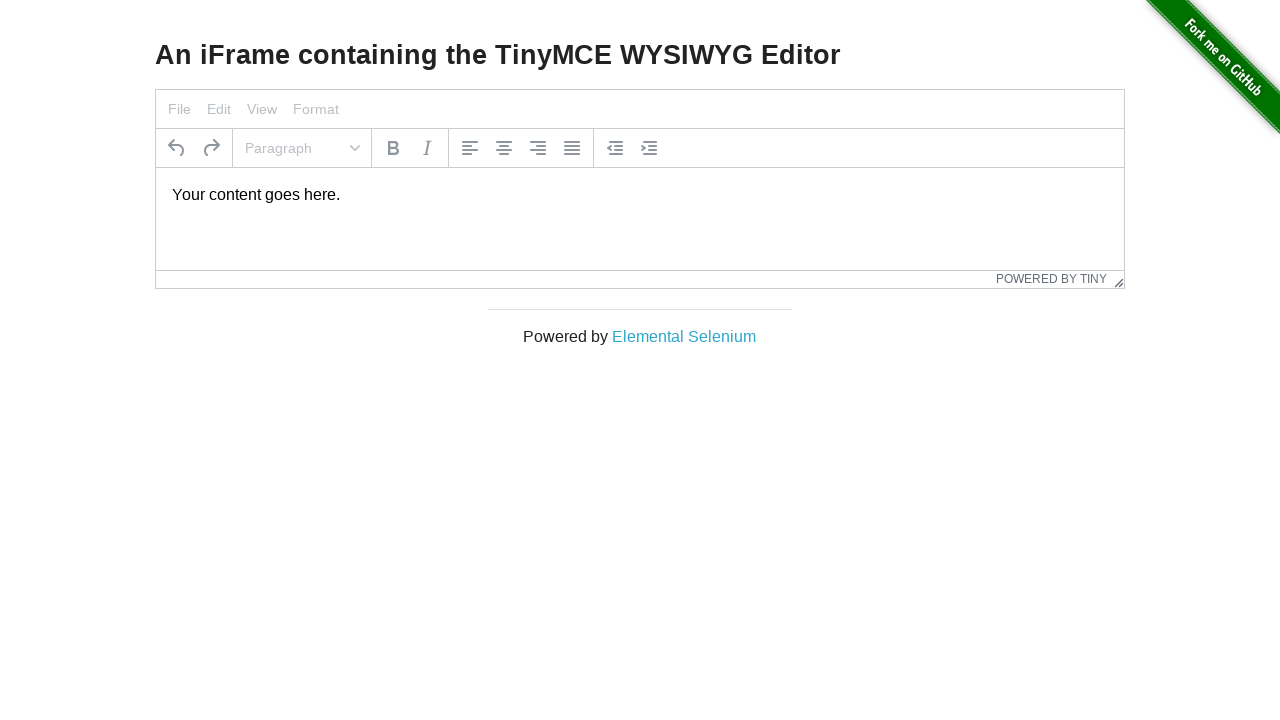

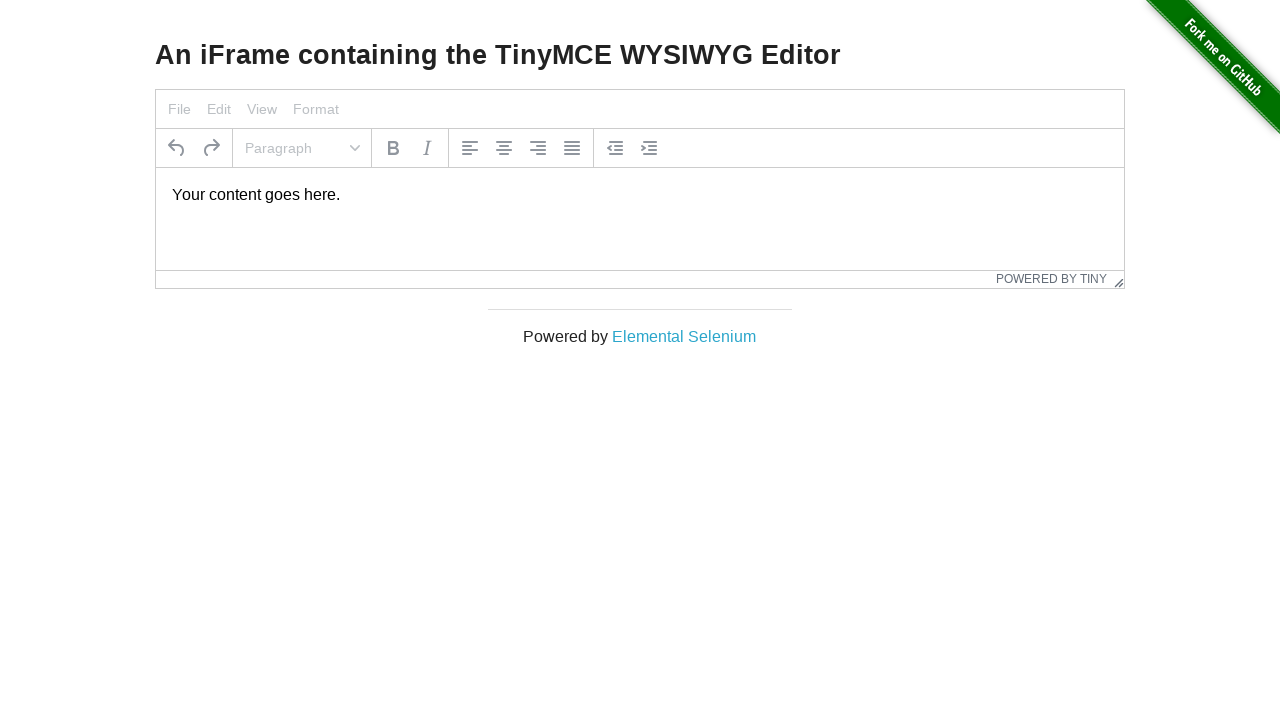